Tests various alert handling scenarios on a demo page including simple alerts, confirmation dialogs, prompt alerts, and modal dialogs

Starting URL: https://leafground.com/alert.xhtml

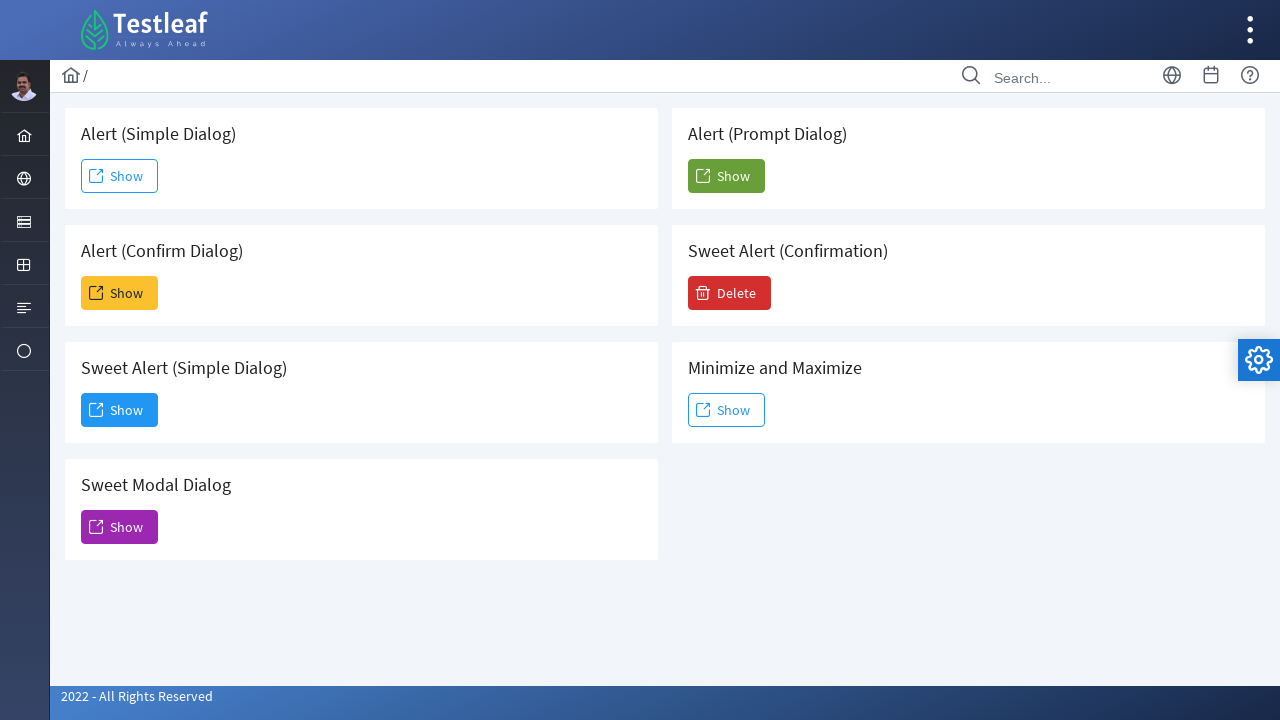

Clicked 'Show' button for simple alert at (120, 176) on xpath=(//span[text()='Show'])[1]
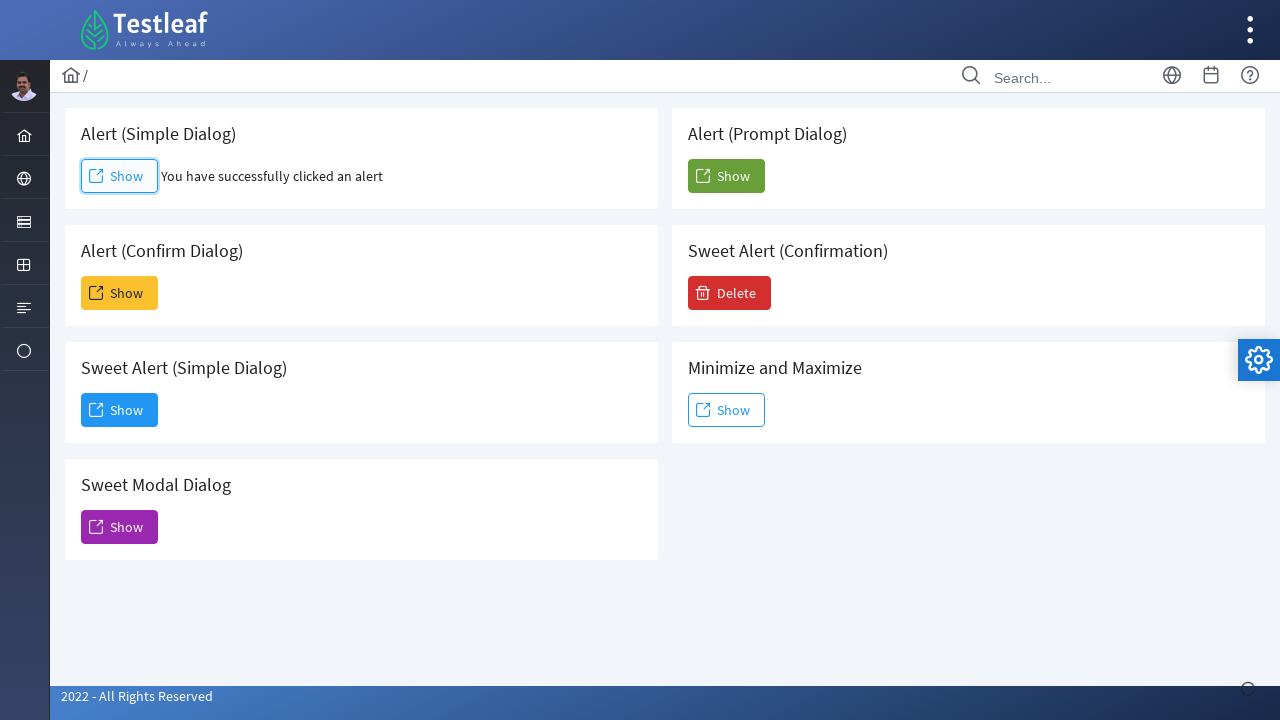

Accepted simple alert dialog
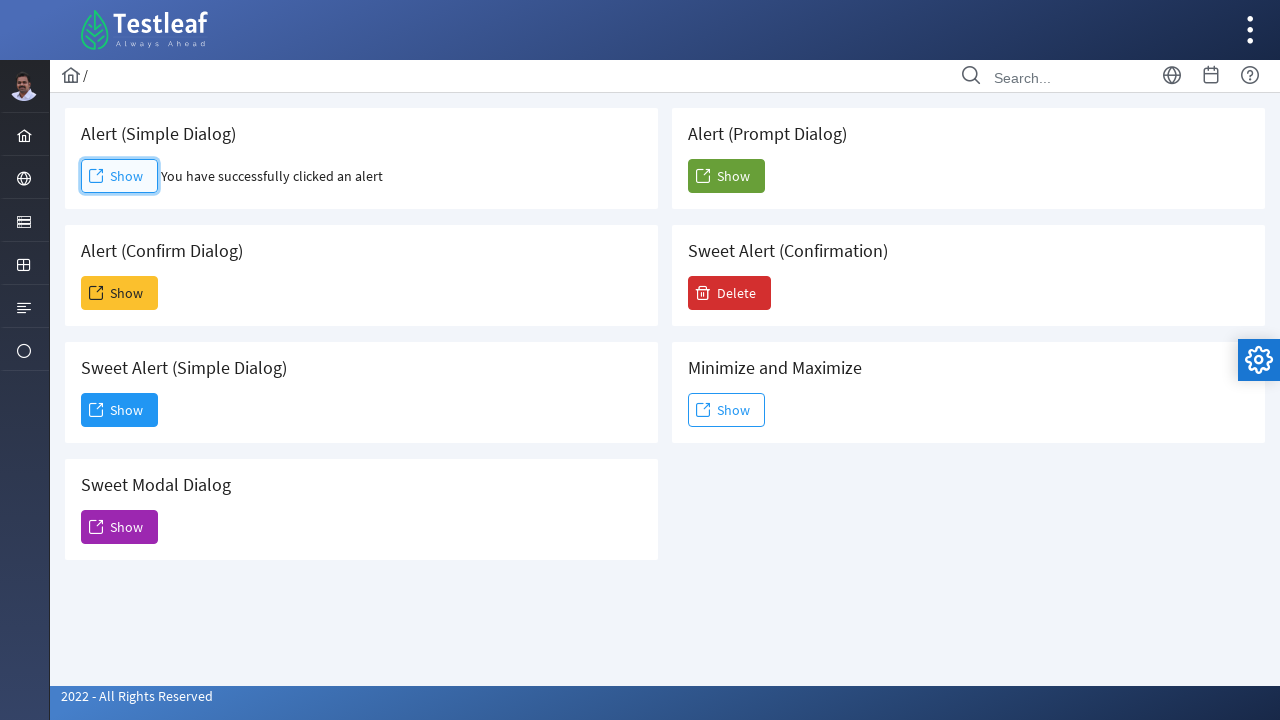

Clicked 'Show' button for confirmation dialog at (120, 293) on xpath=(//span[text()='Show'])[2]
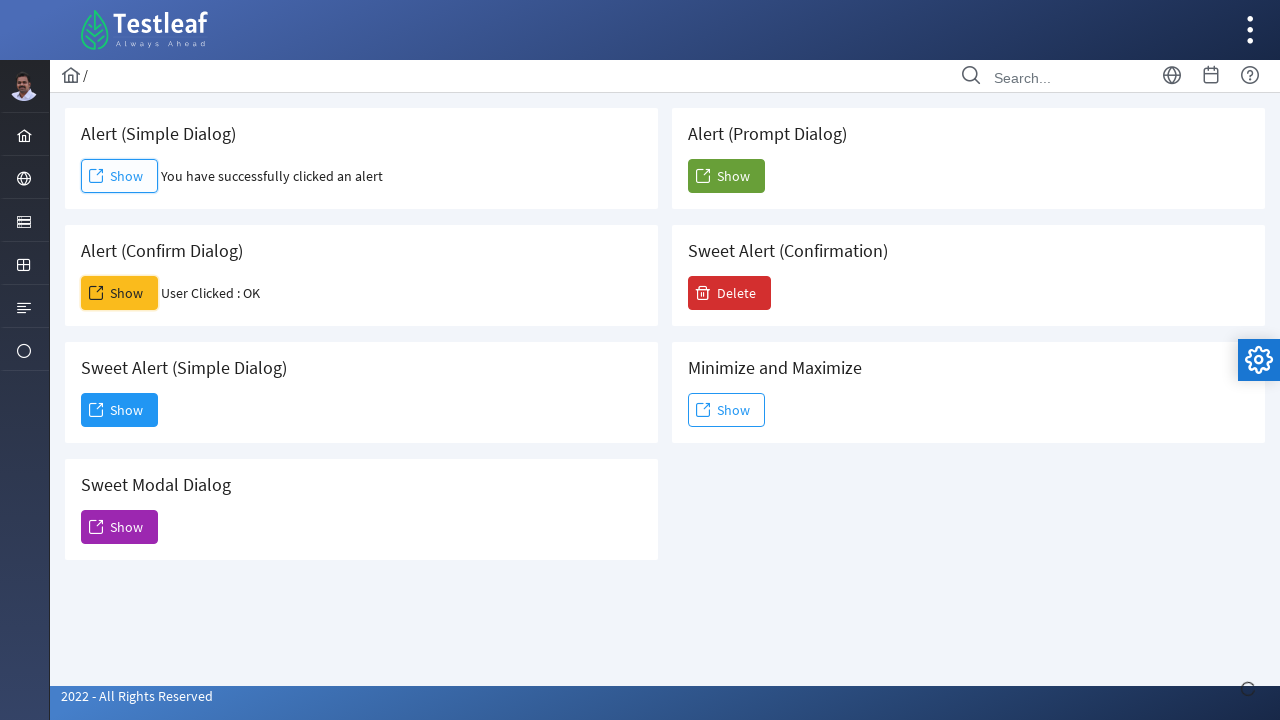

Dismissed confirmation alert dialog
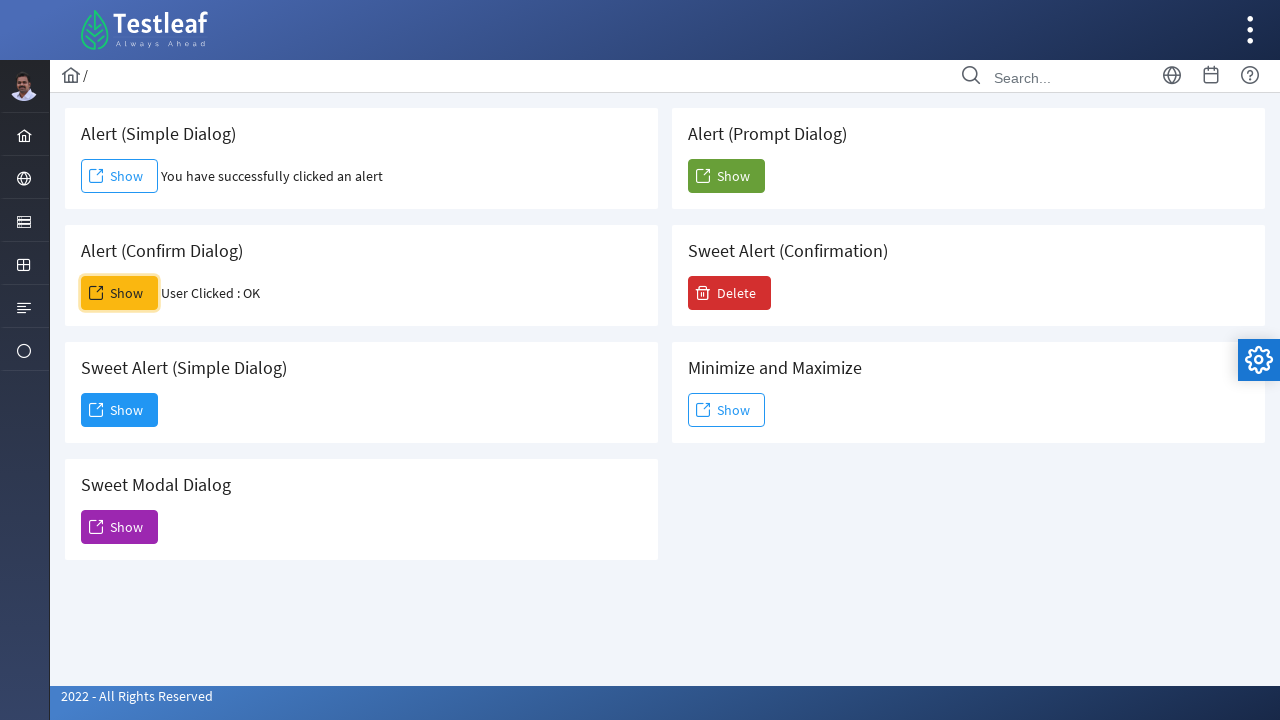

Clicked 'Show' button for sweet alert dialog at (120, 410) on xpath=(//span[text()='Show'])[3]
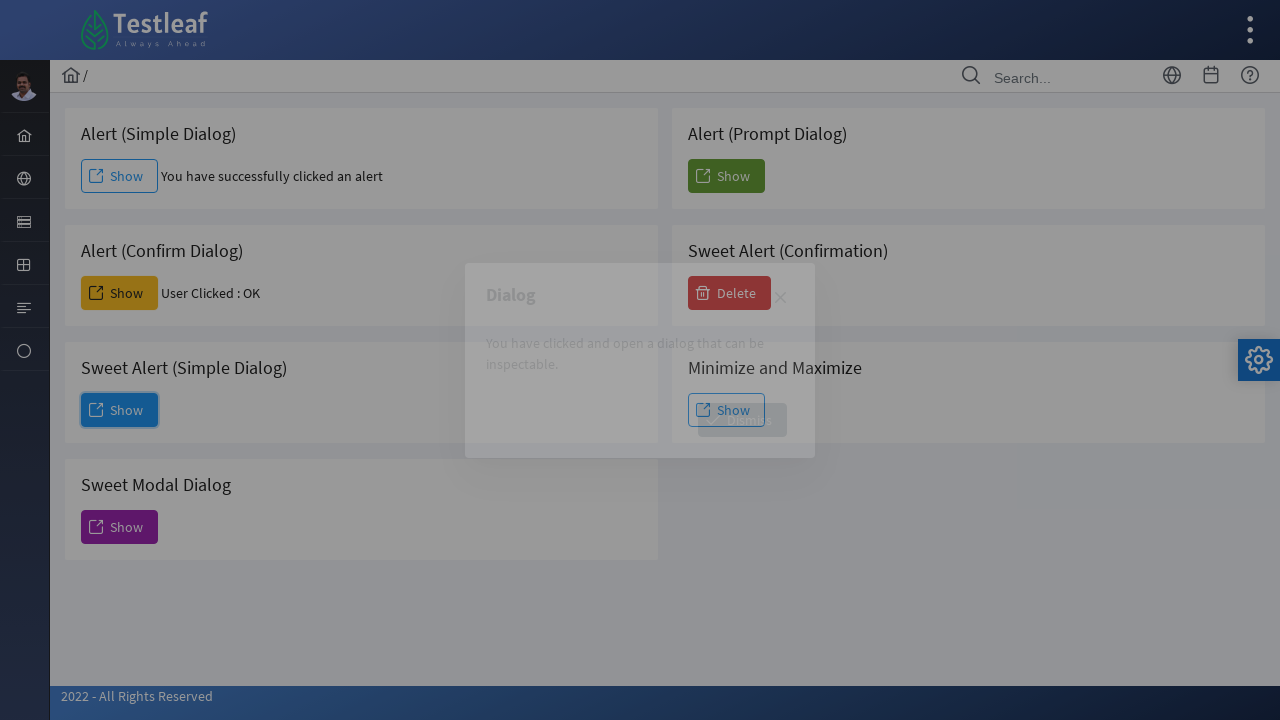

Sweet alert 'Dialog' appeared
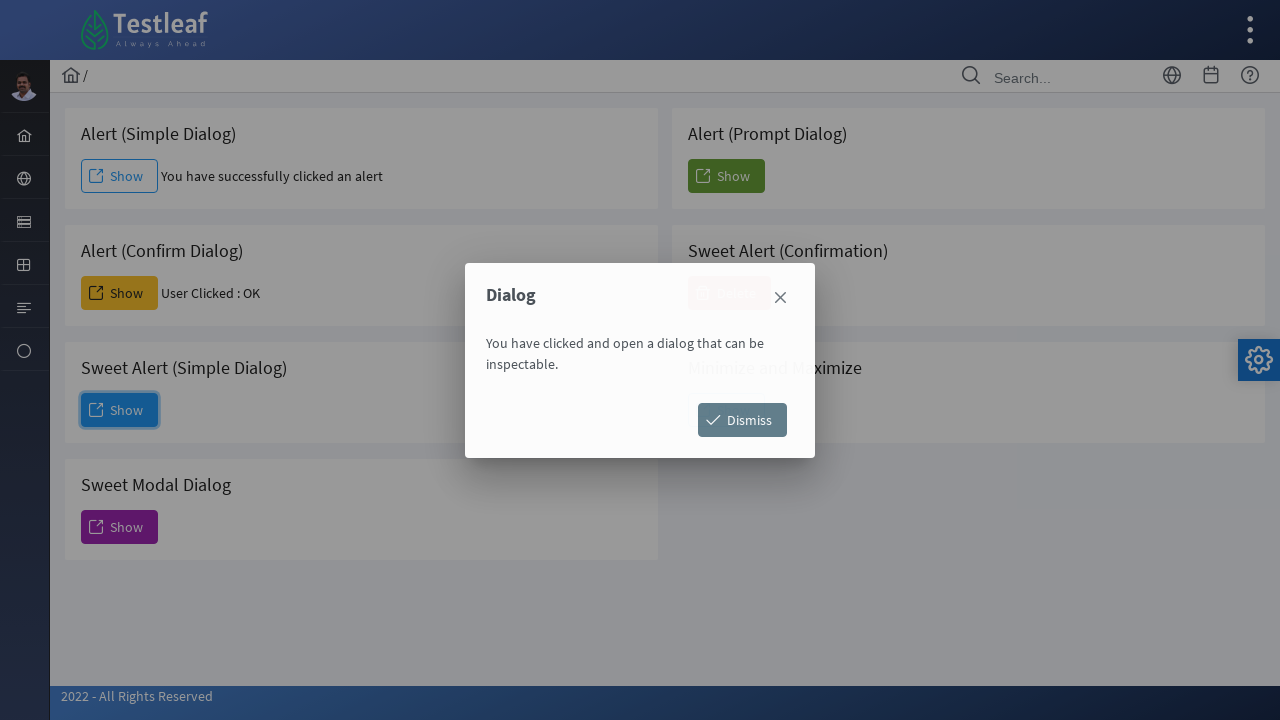

Clicked 'Dismiss' button on sweet alert at (742, 420) on xpath=//span[text()='Dismiss']
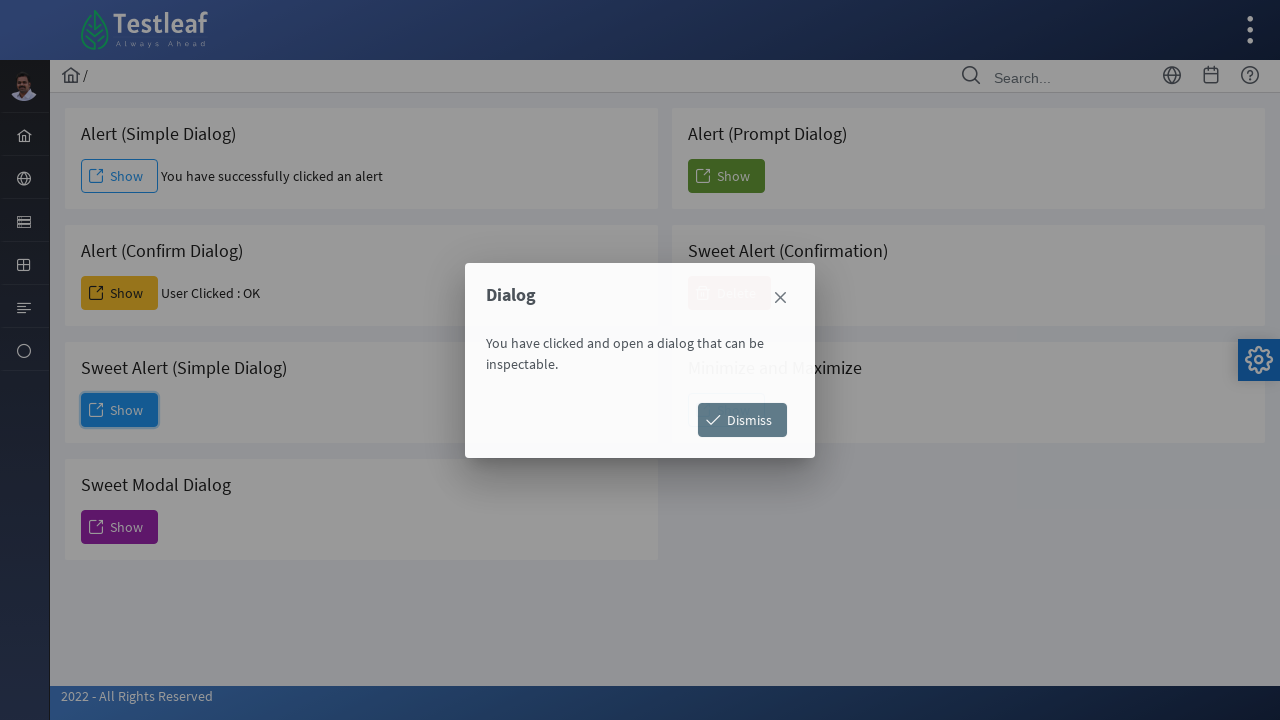

Clicked 'Show' button for modal dialog at (120, 527) on xpath=(//span[text()='Show'])[4]
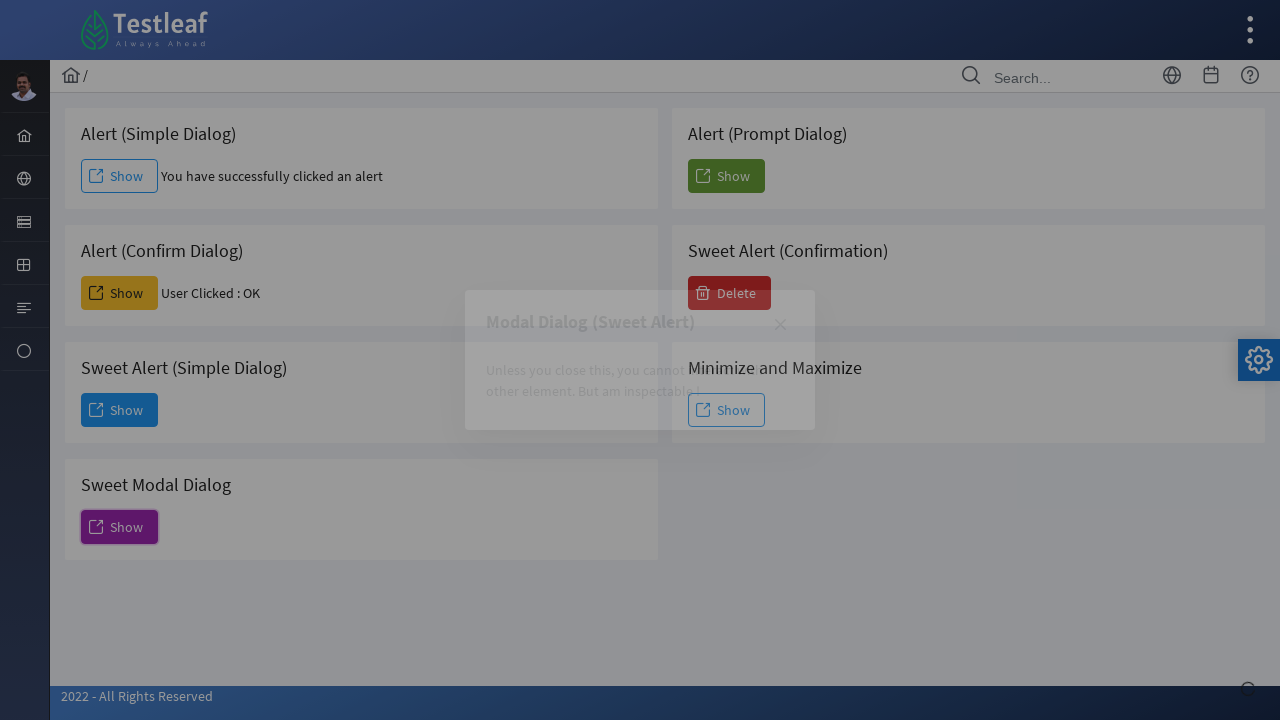

Modal dialog 'Modal Dialog (Sweet Alert)' appeared
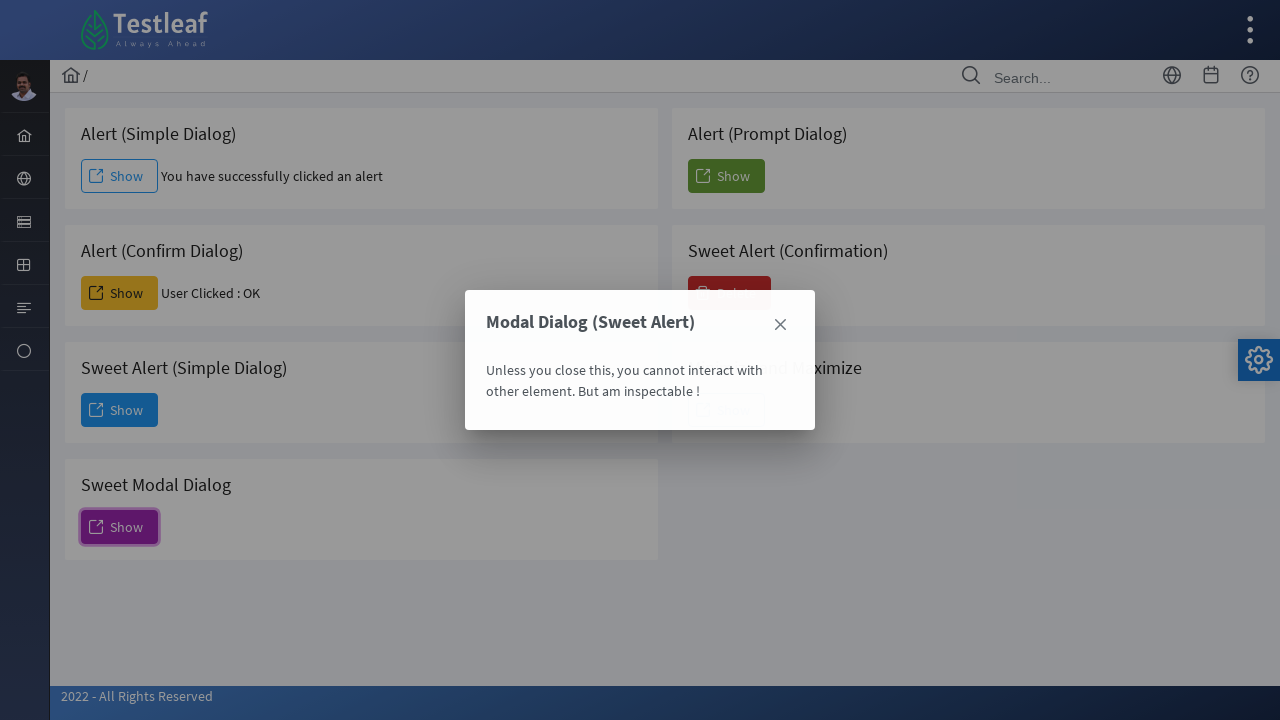

Closed modal dialog using close button at (780, 325) on xpath=(//span[@class='ui-icon ui-icon-closethick'])[2]
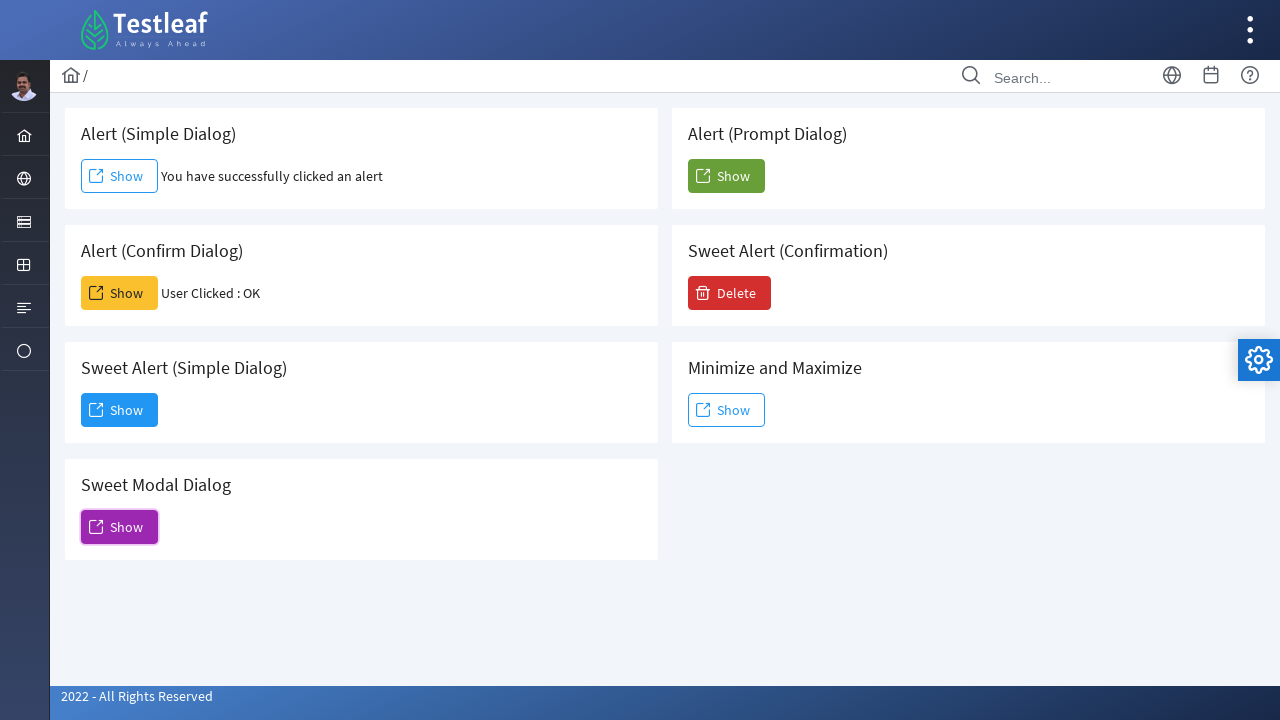

Set up prompt dialog handler to accept with 'Testleaf'
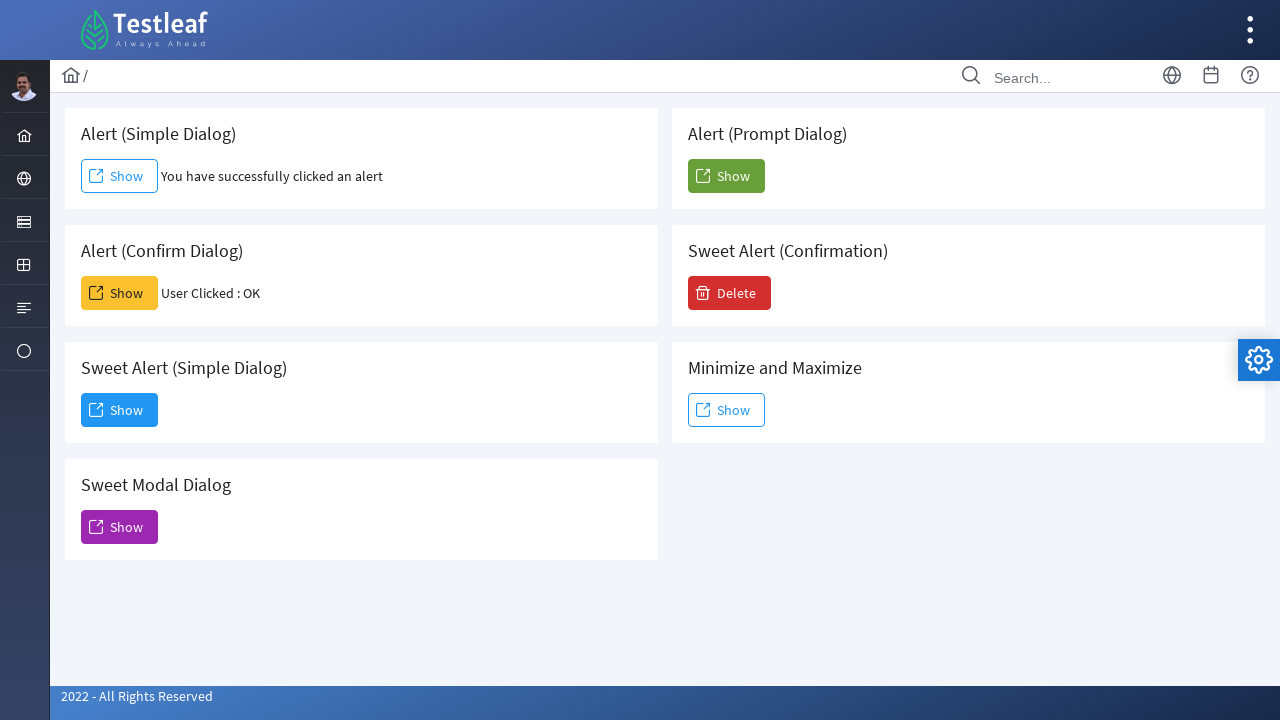

Clicked 'Show' button for prompt alert at (726, 176) on xpath=(//span[text()='Show'])[5]
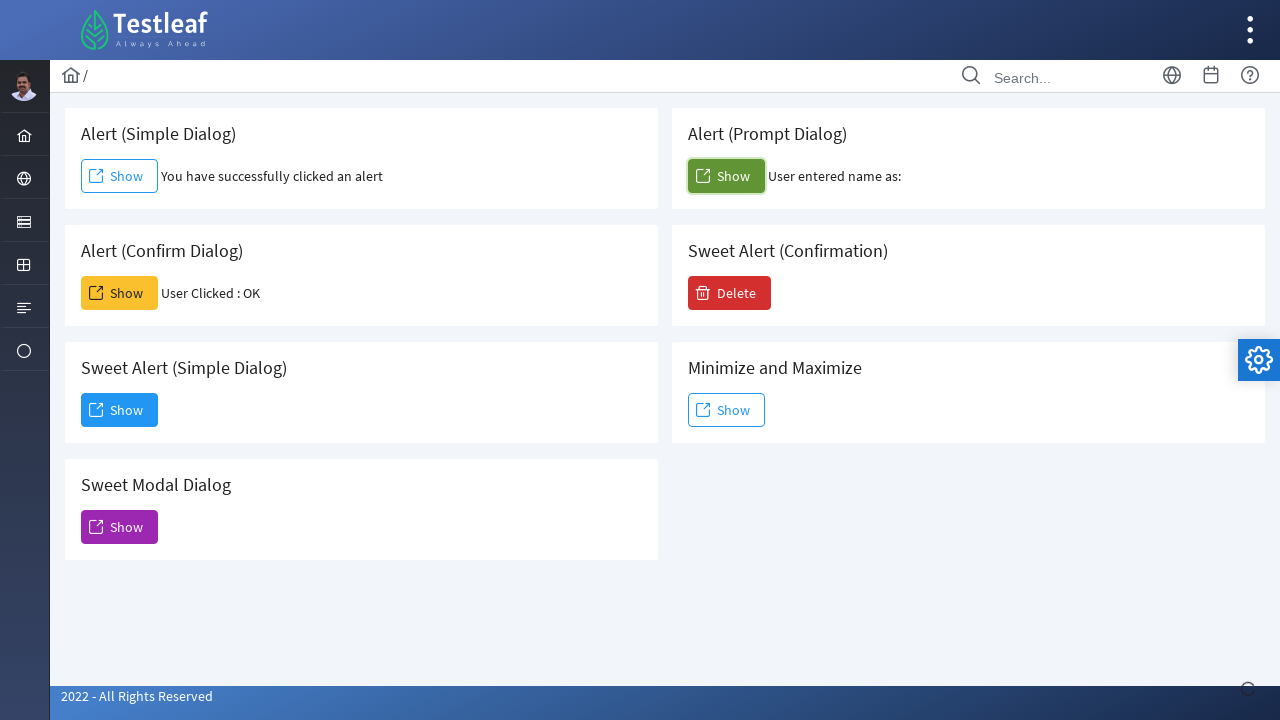

Prompt result confirmed and displayed
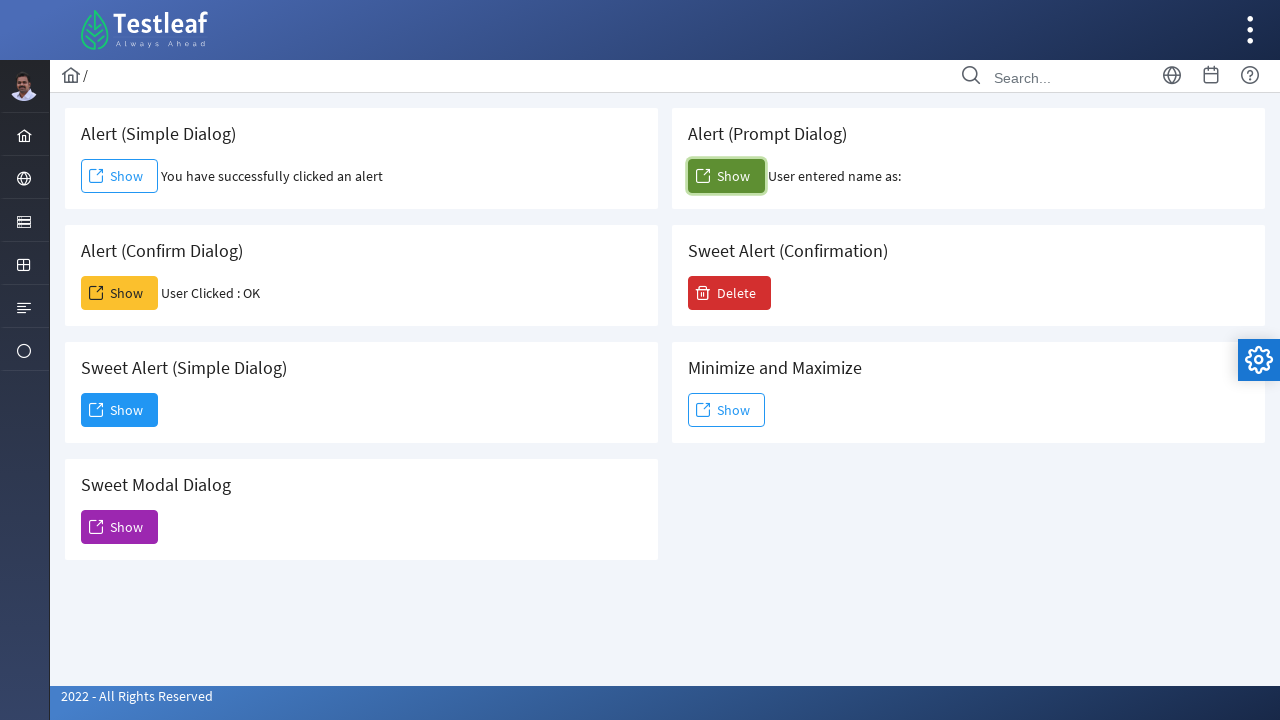

Clicked 'Delete' button at (730, 293) on xpath=//span[text()='Delete']
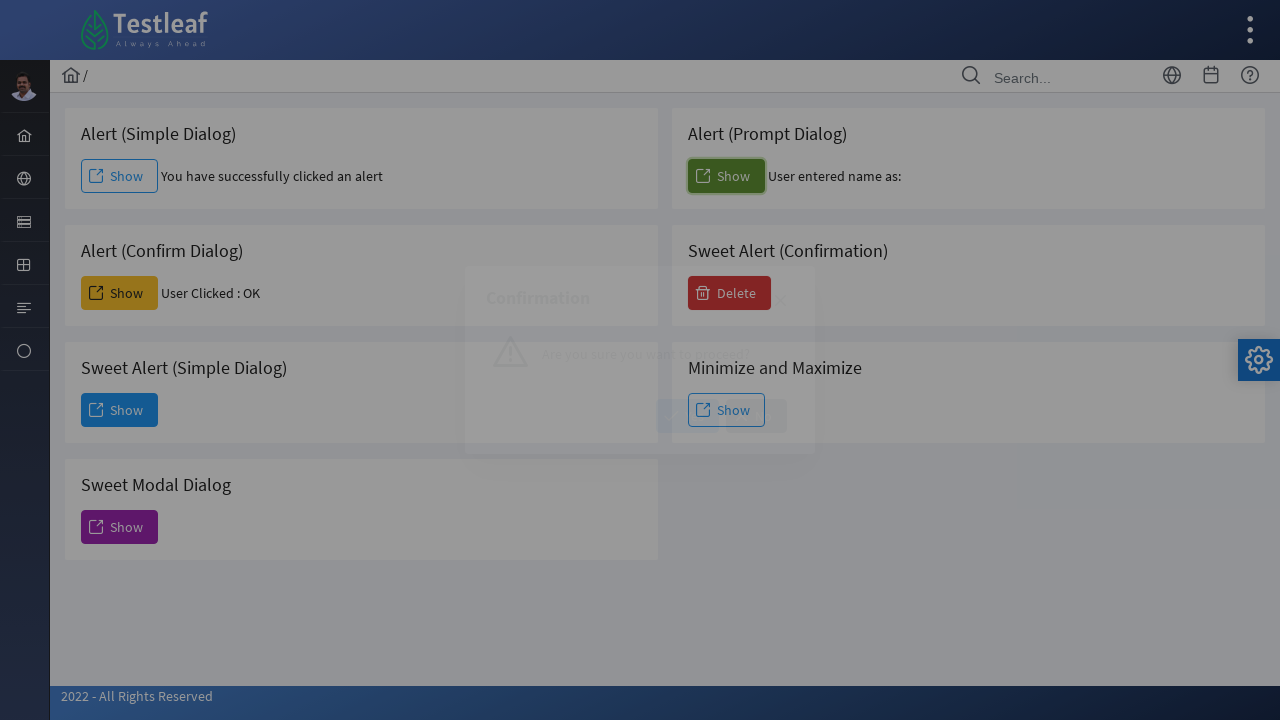

Delete confirmation dialog appeared with message 'Are you sure you want to proceed?'
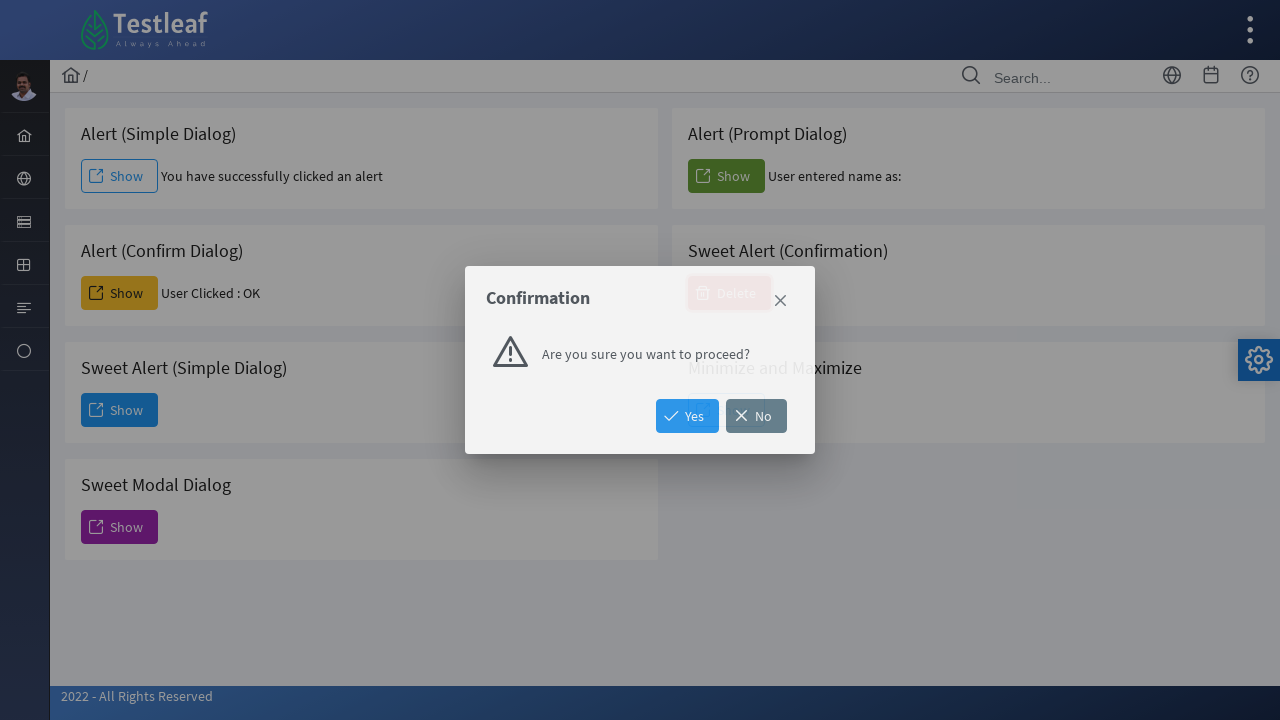

Clicked 'No' button on delete confirmation dialog at (756, 416) on xpath=//span[text()='No']
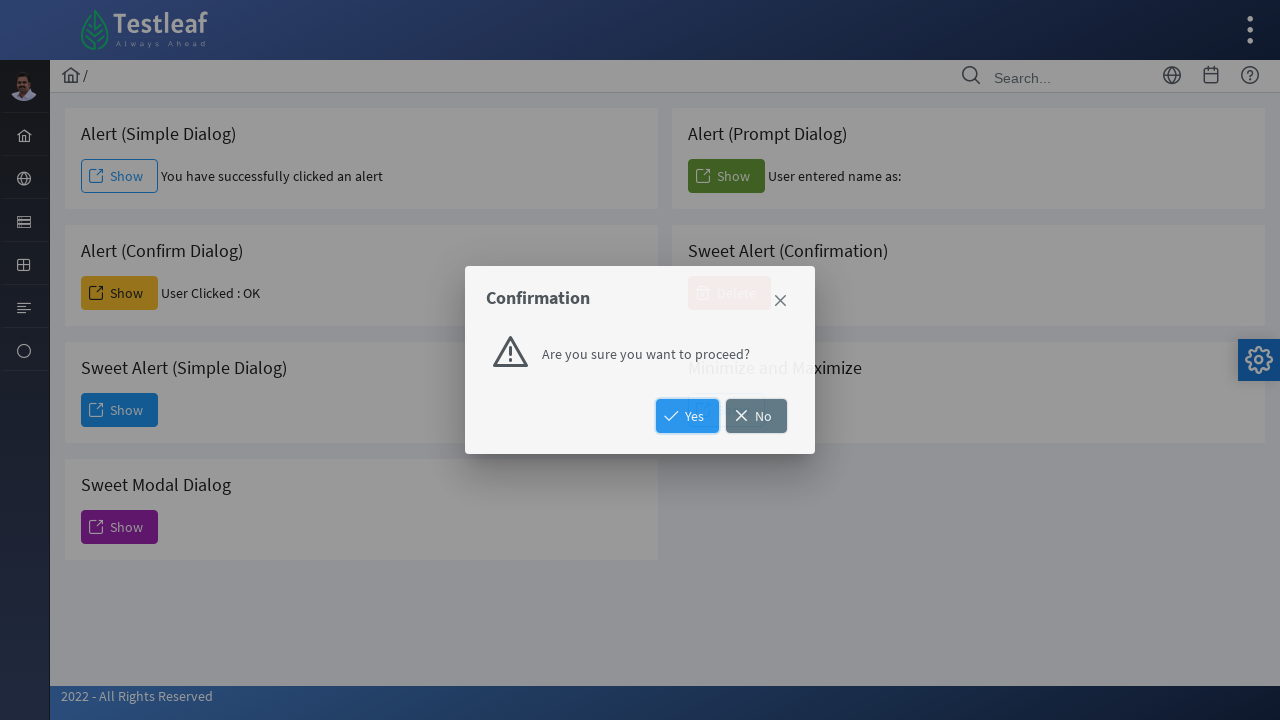

Clicked 'Show' button for minimize/maximize dialog at (726, 410) on xpath=(//span[text()='Show'])[6]
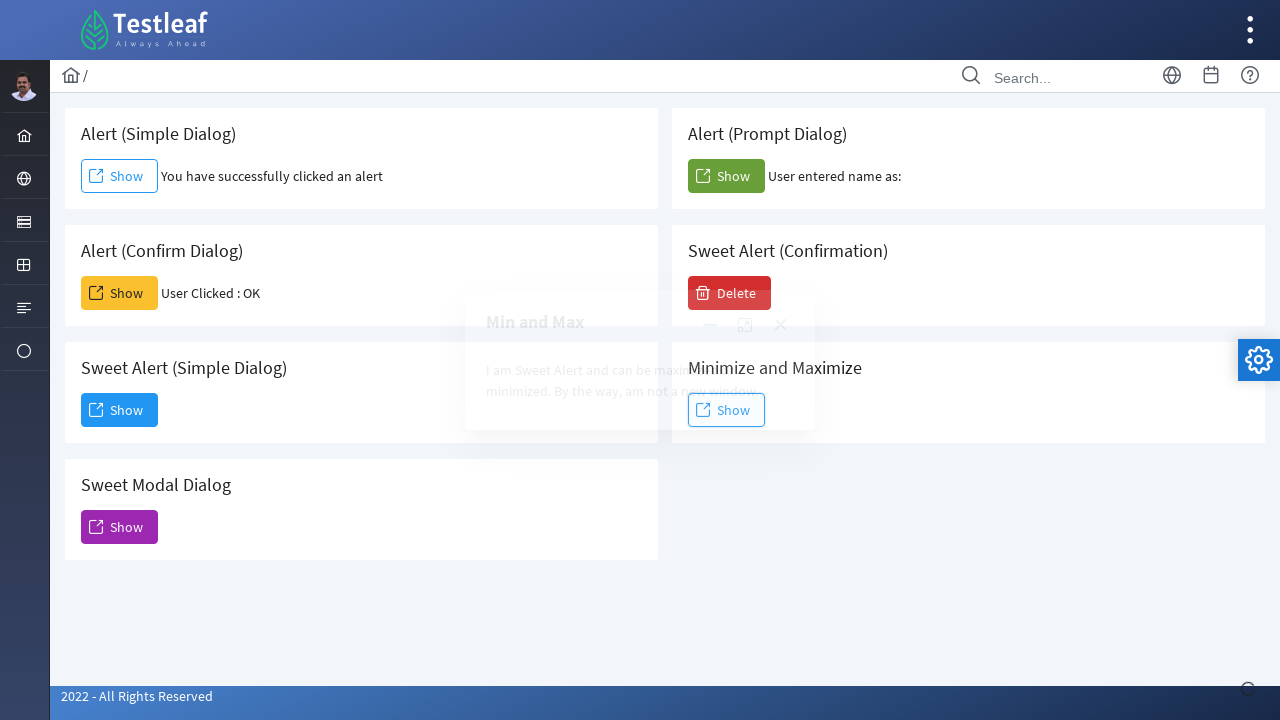

Dialog 'Min and Max' appeared
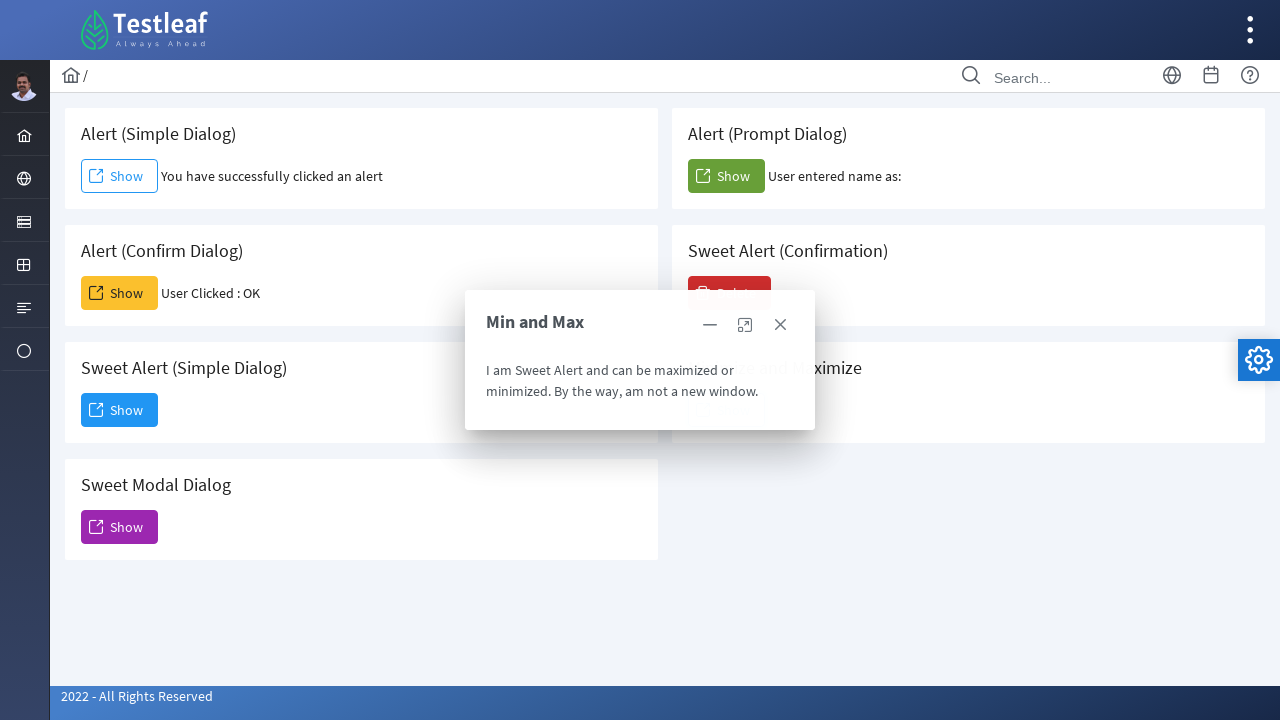

Clicked expand/maximize button on dialog at (745, 325) on xpath=//span[@class='ui-icon ui-icon-extlink']
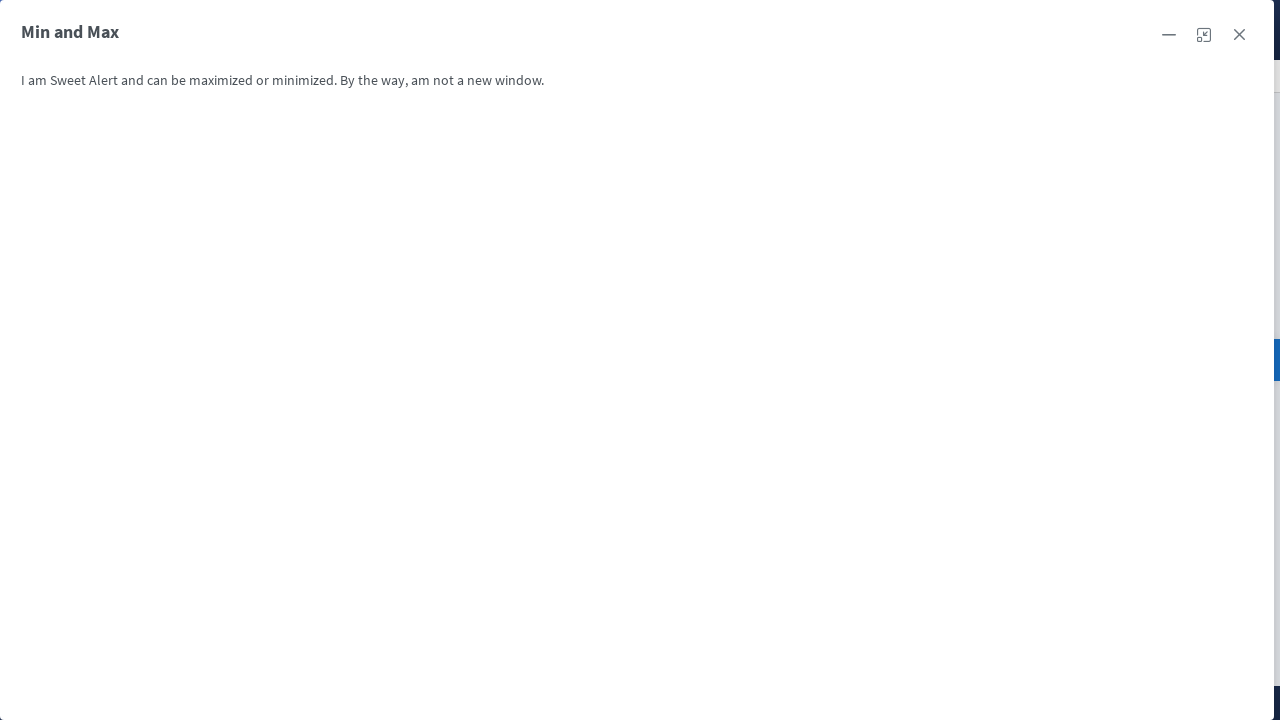

Clicked minimize button on dialog at (1204, 35) on xpath=//span[@class='ui-icon ui-icon-newwin']
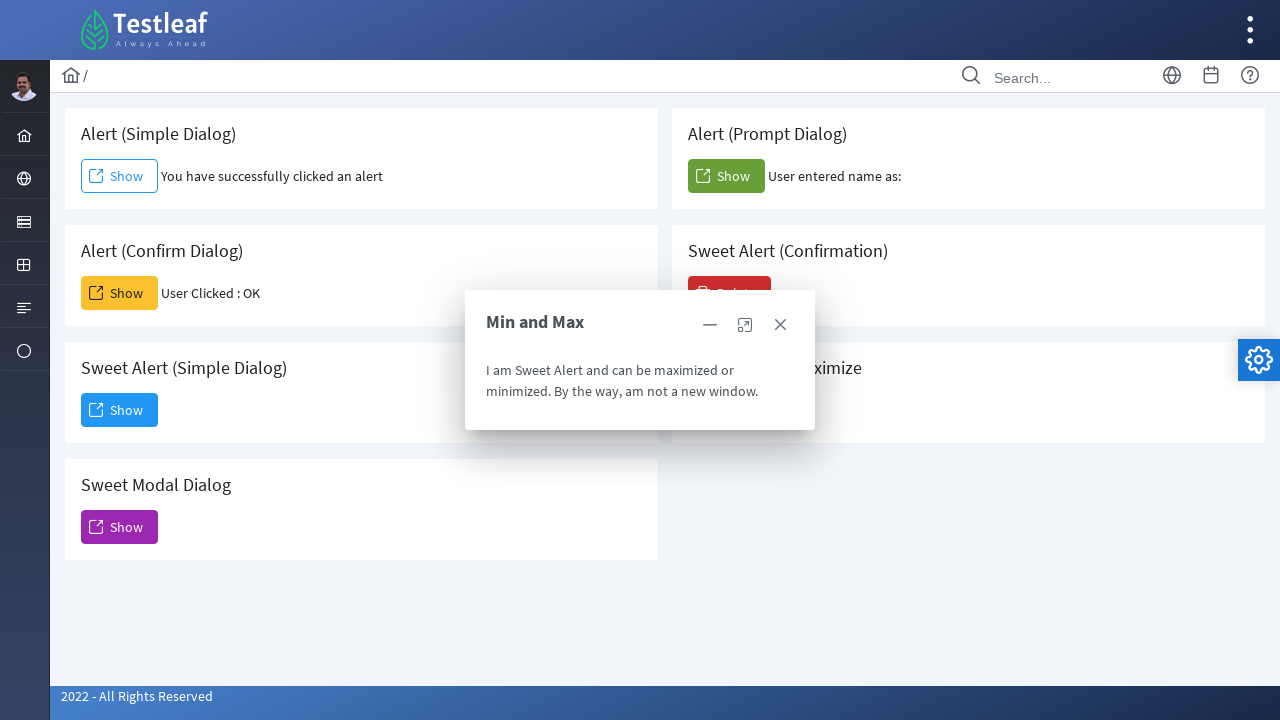

Closed minimize/maximize dialog using close button at (780, 325) on xpath=(//span[@class='ui-icon ui-icon-closethick'])[3]
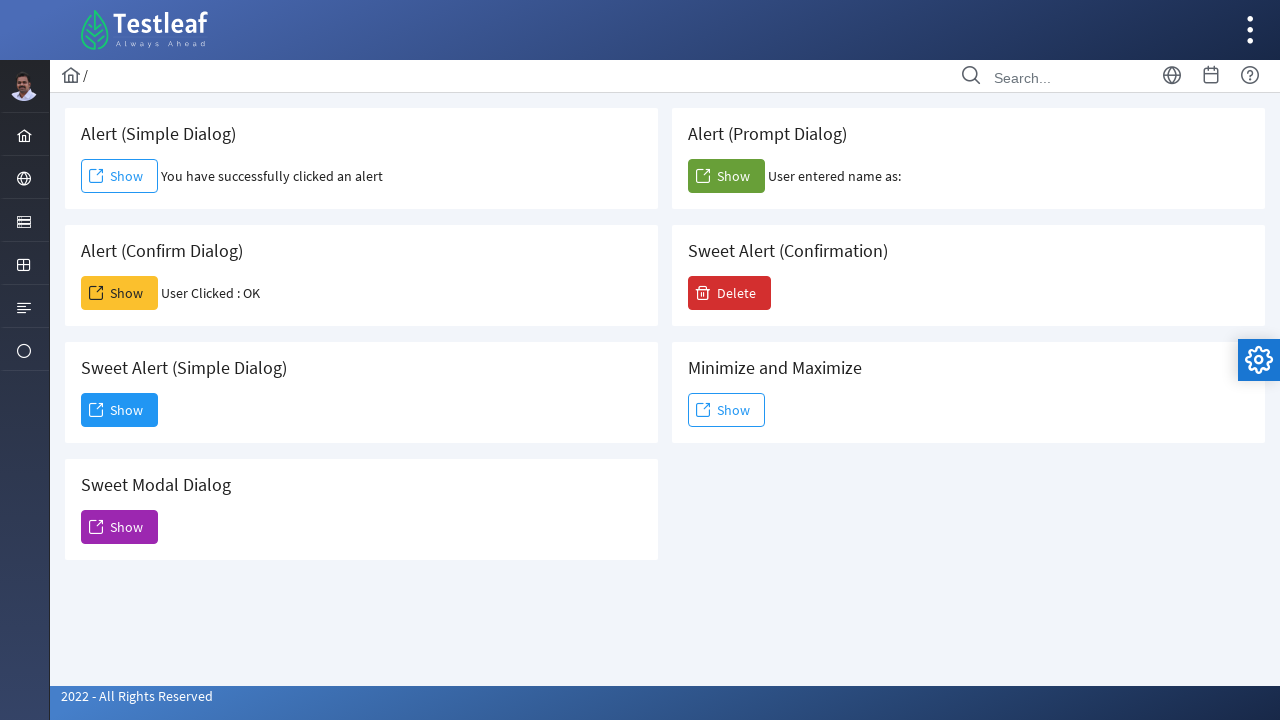

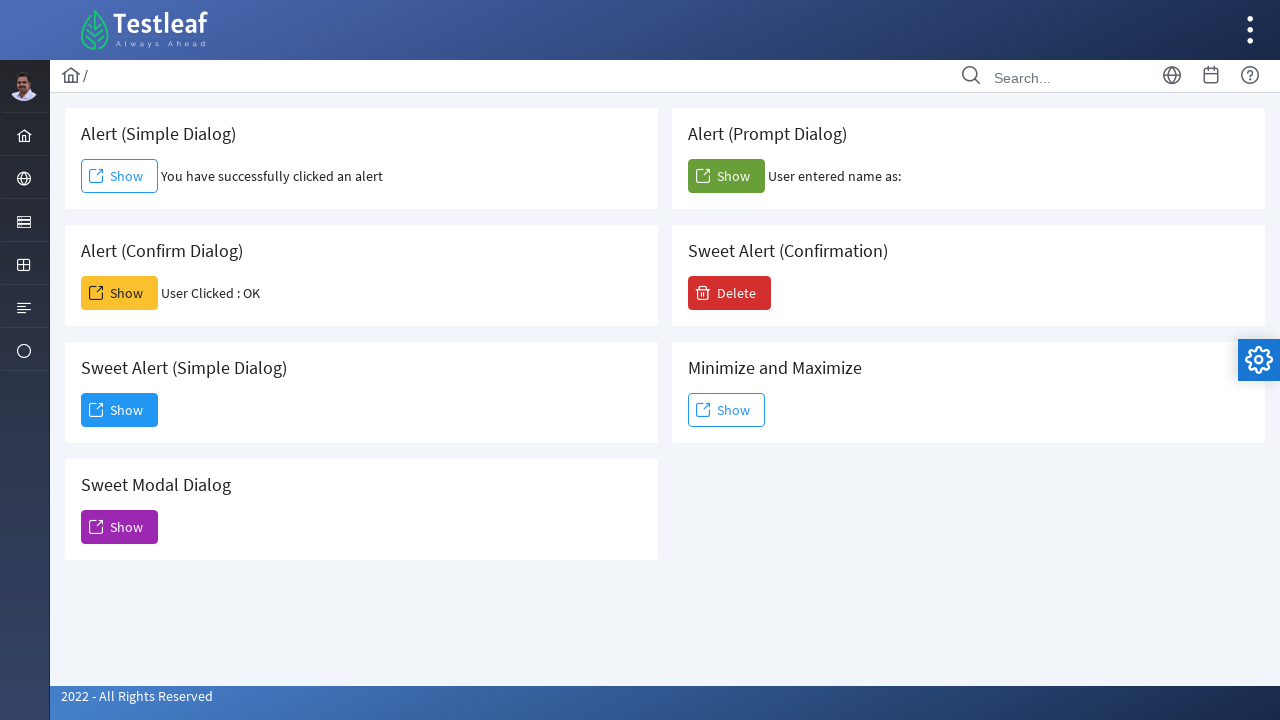